Tests the Home button by verifying it is displayed on the page and then clicking it to navigate.

Starting URL: https://practice.cydeo.com/abtest

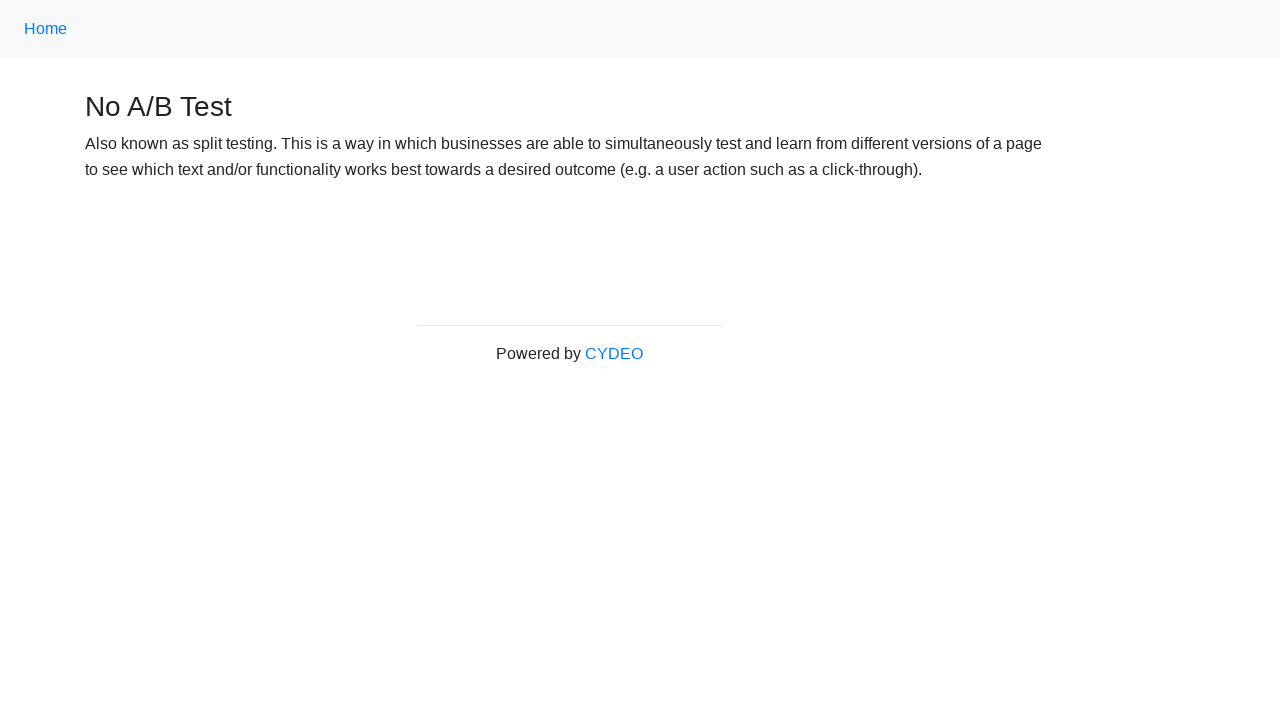

Located the Home button on the page
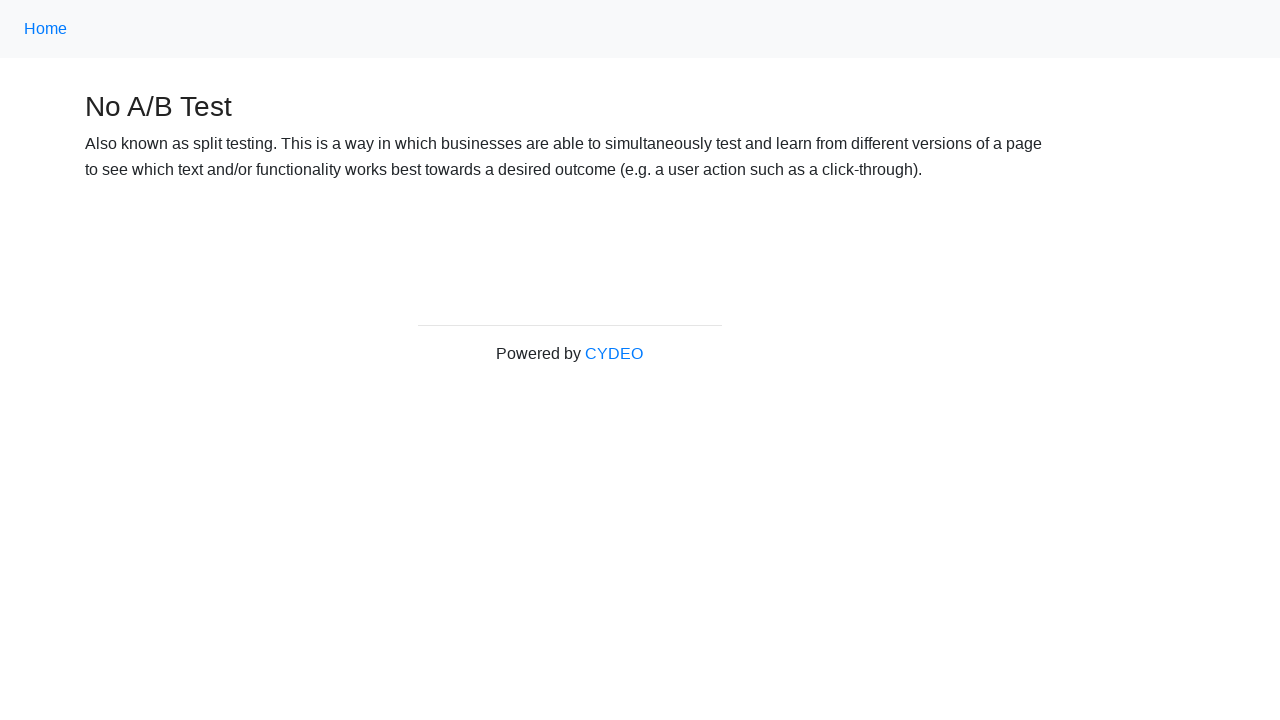

Verified that the Home button is displayed on the page
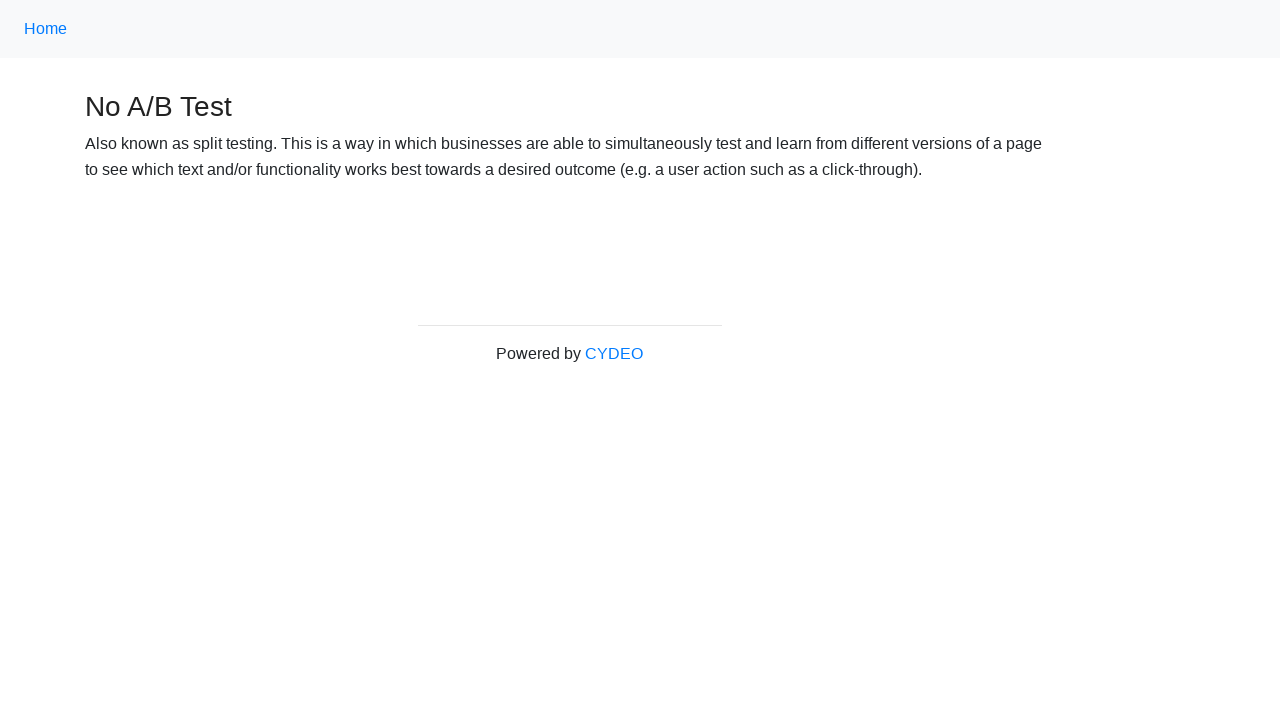

Clicked the Home button to navigate at (46, 29) on xpath=//a[text()='Home']
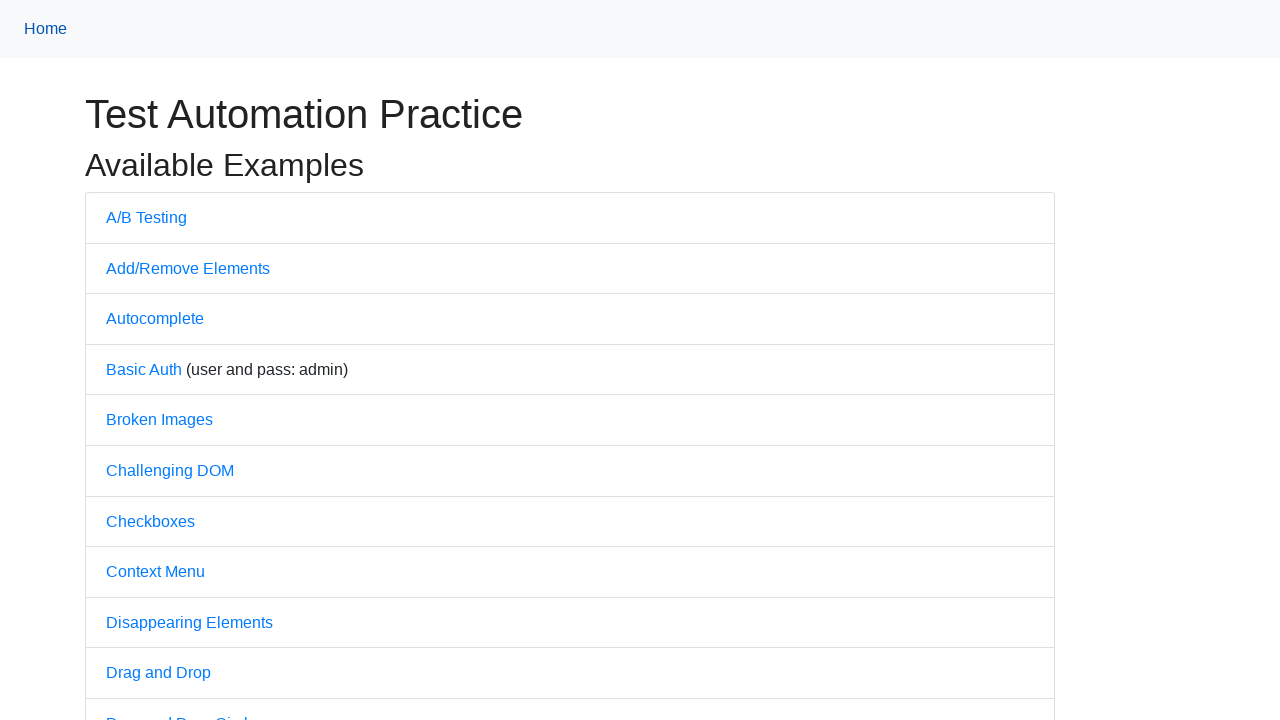

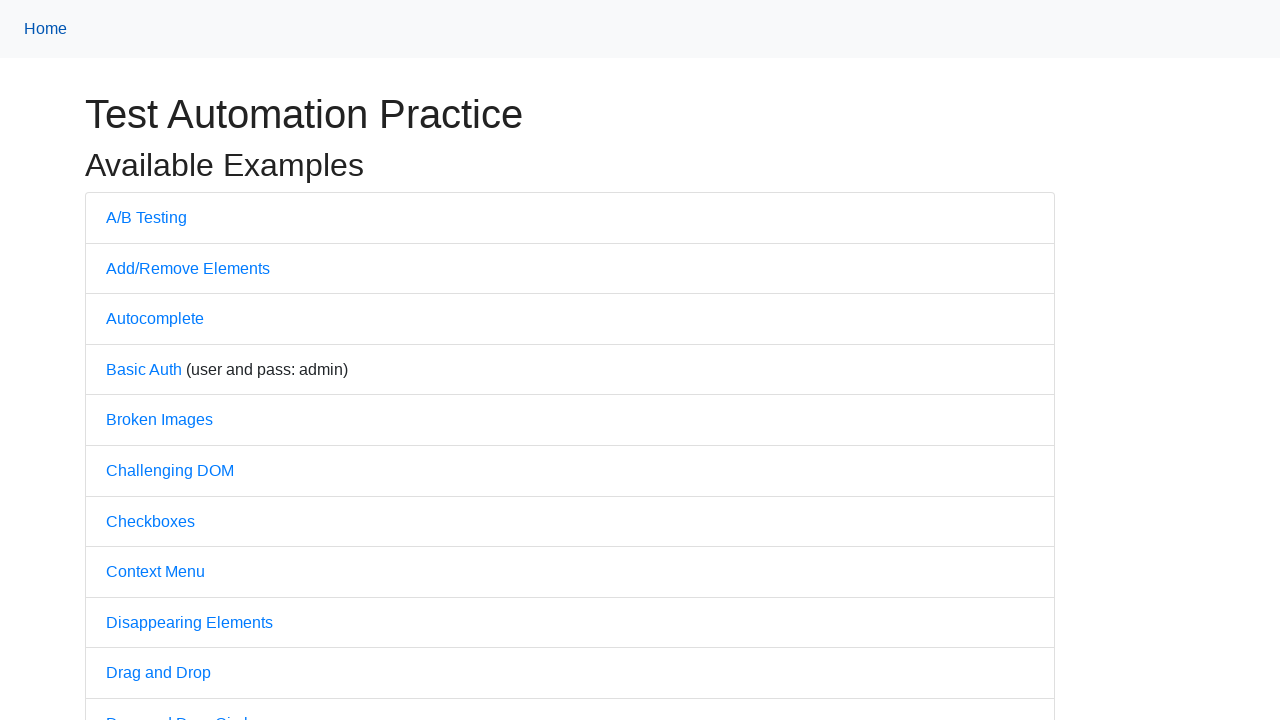